Tests that pressing Escape cancels editing and restores the original text

Starting URL: https://demo.playwright.dev/todomvc

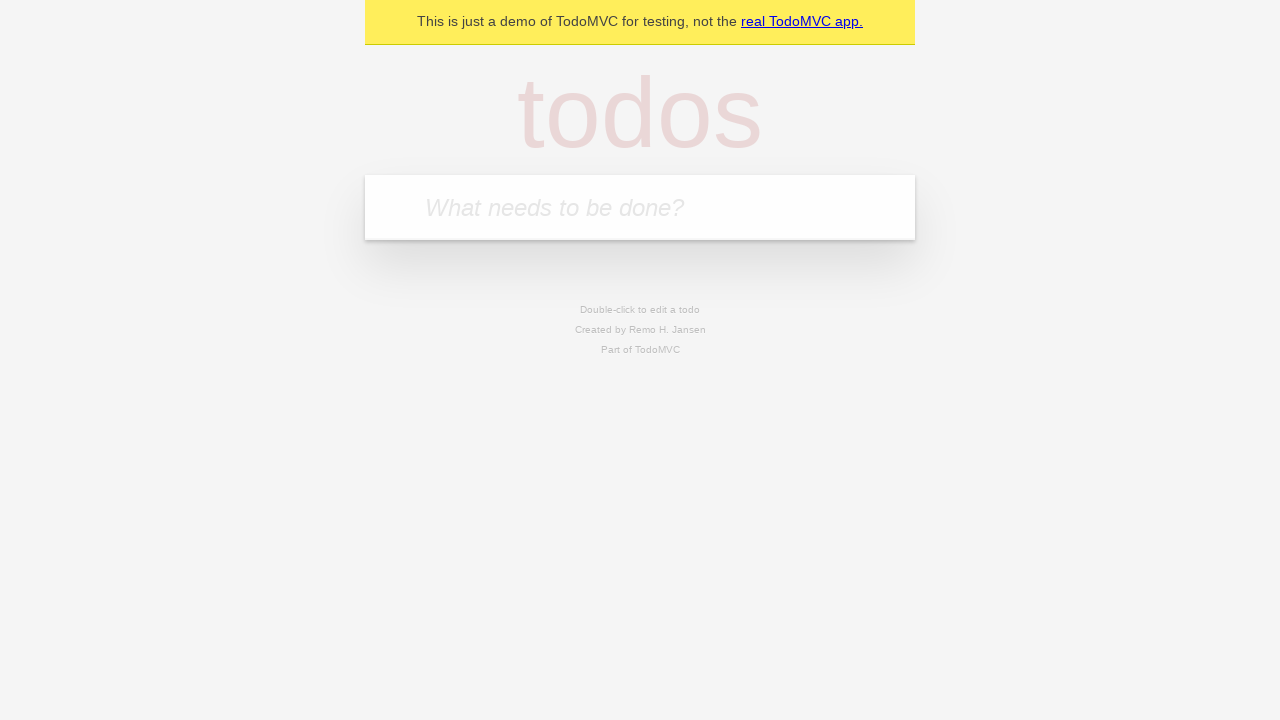

Filled input field with 'buy some cheese' on internal:attr=[placeholder="What needs to be done?"i]
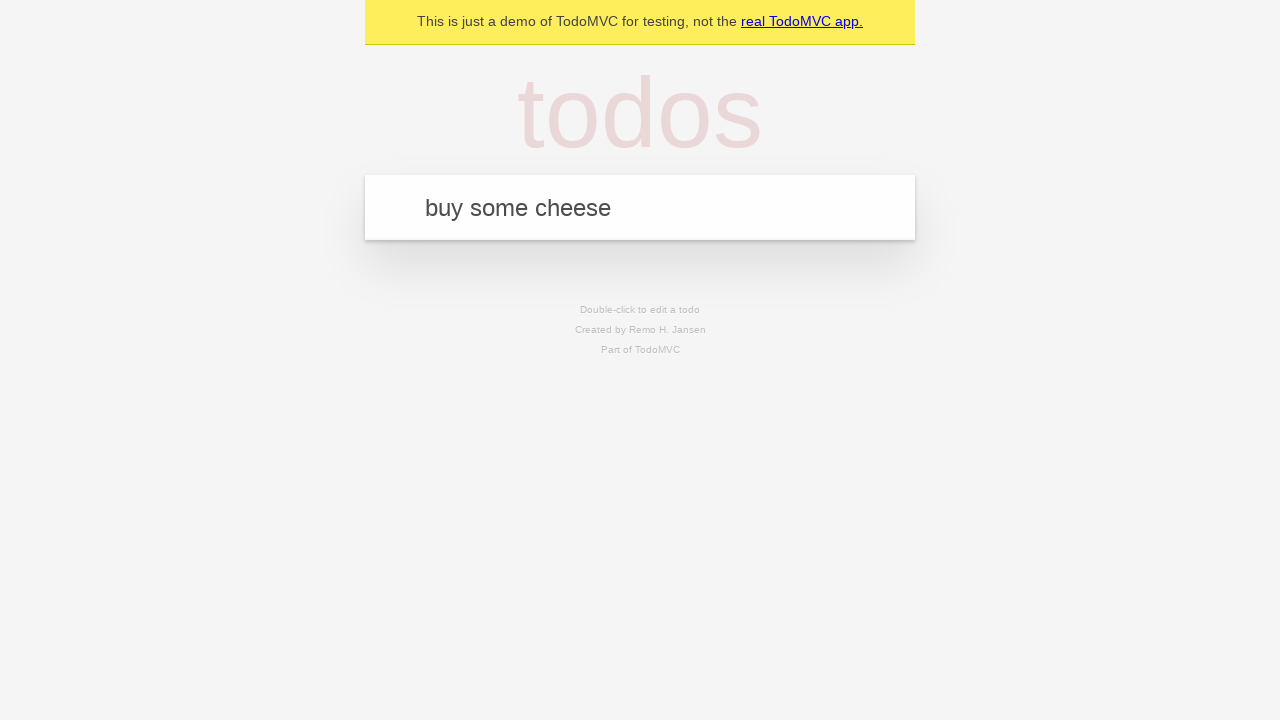

Pressed Enter to add first todo on internal:attr=[placeholder="What needs to be done?"i]
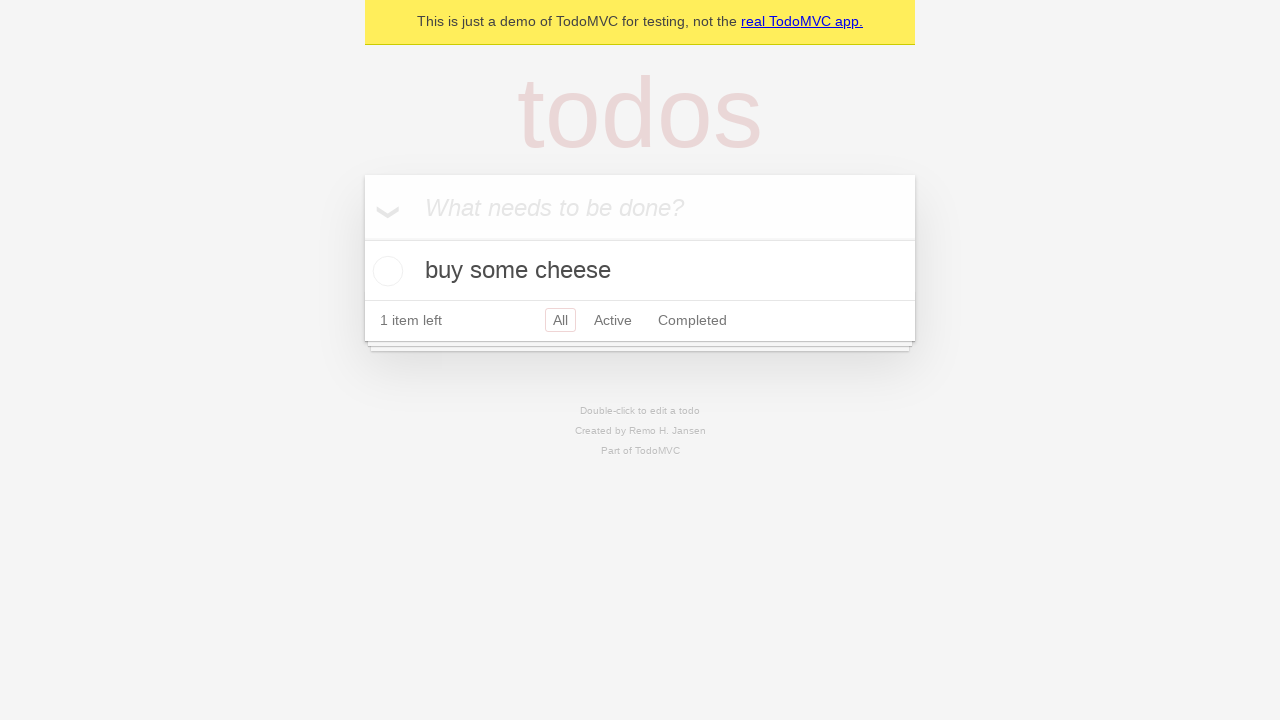

Filled input field with 'feed the cat' on internal:attr=[placeholder="What needs to be done?"i]
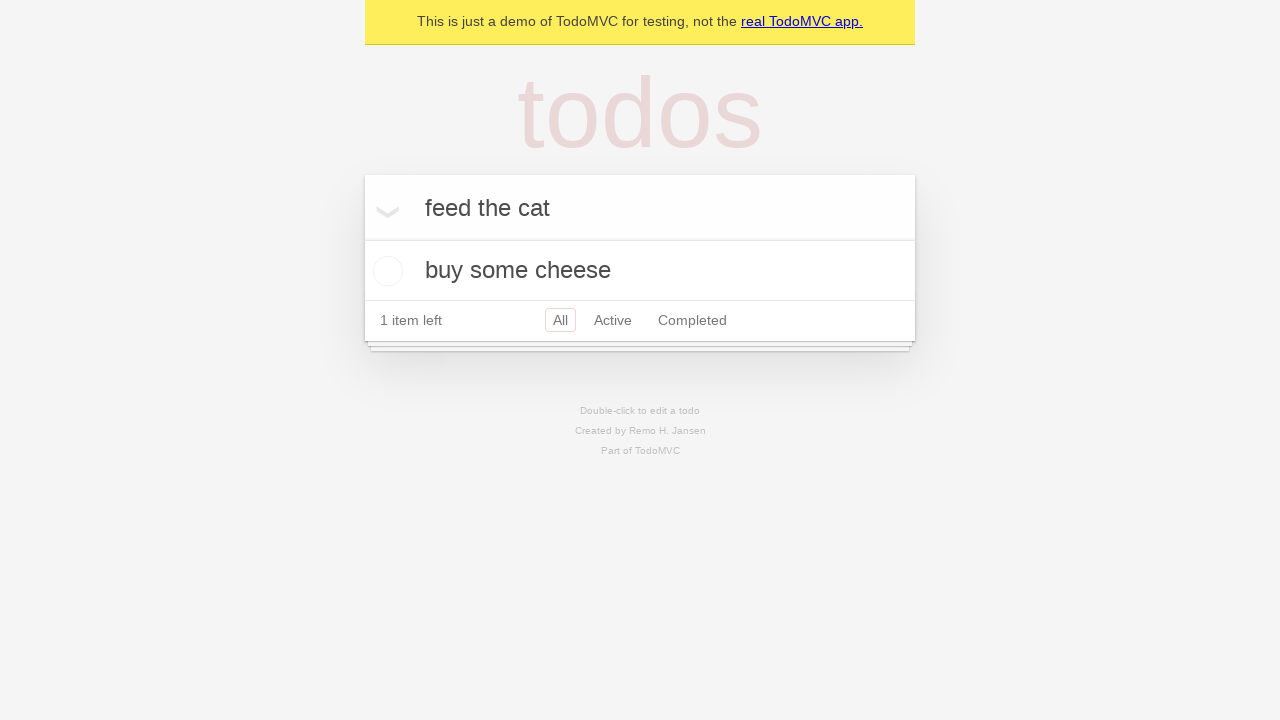

Pressed Enter to add second todo on internal:attr=[placeholder="What needs to be done?"i]
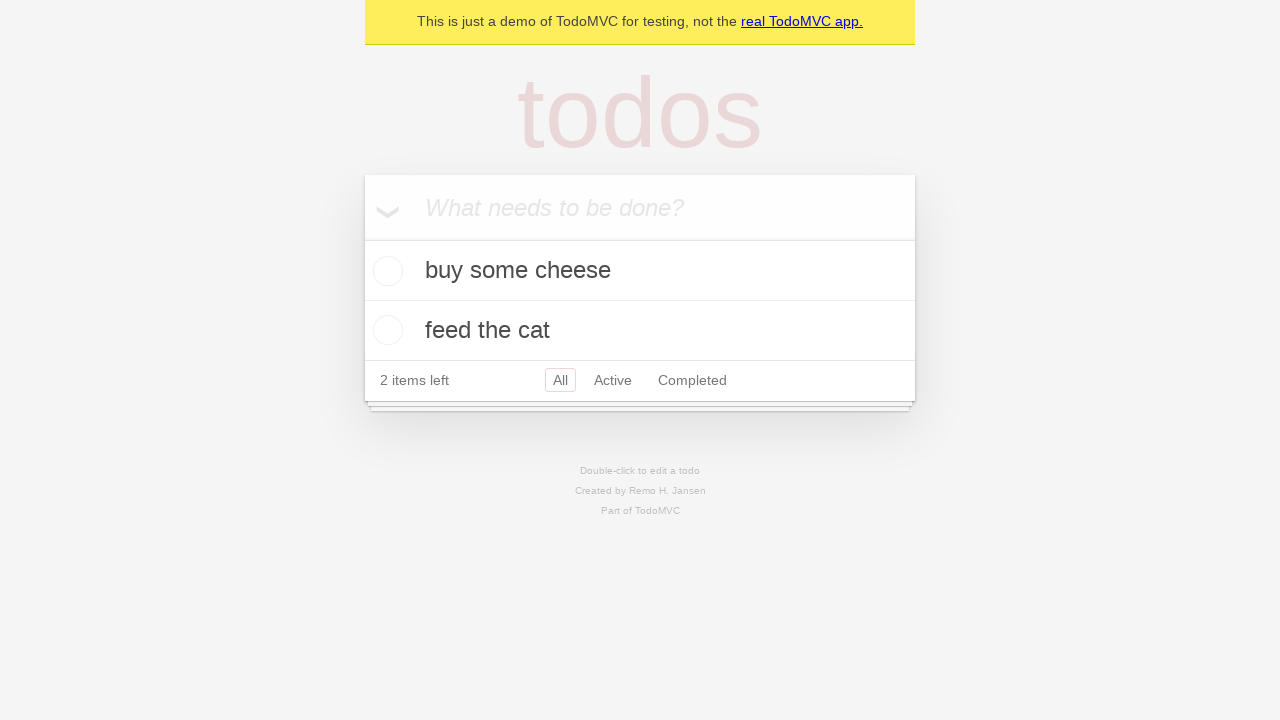

Filled input field with 'book a doctors appointment' on internal:attr=[placeholder="What needs to be done?"i]
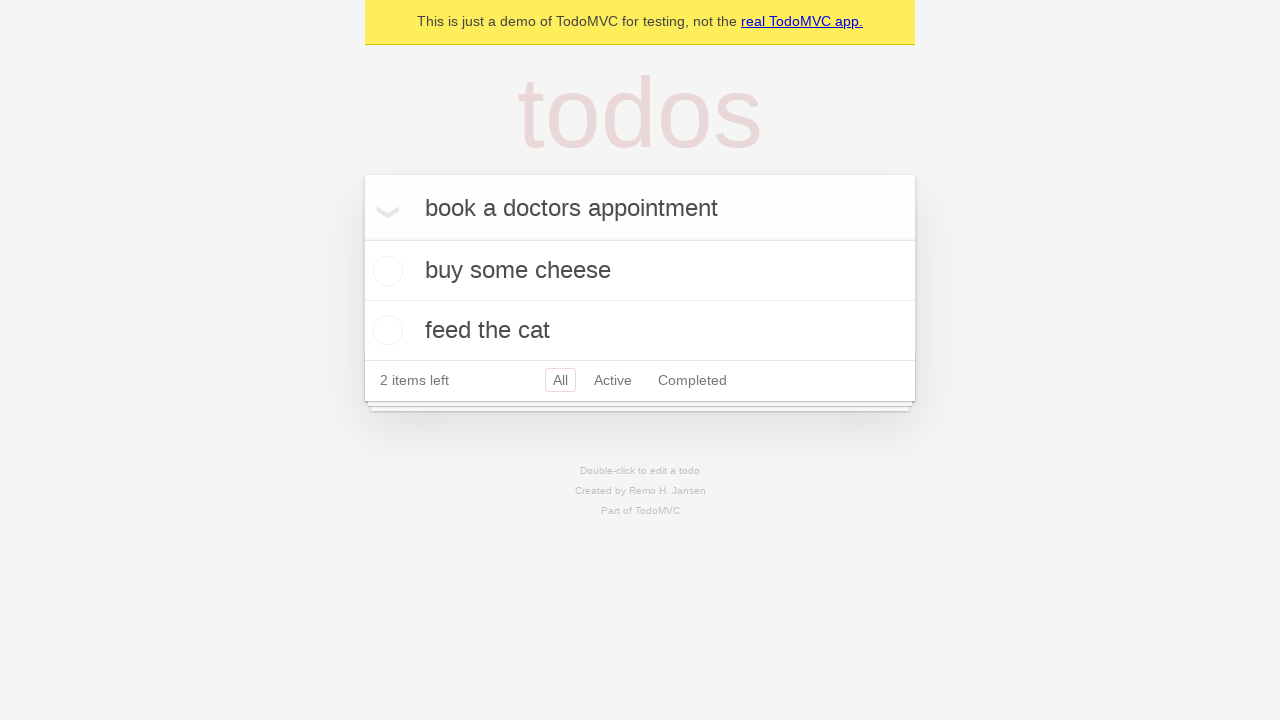

Pressed Enter to add third todo on internal:attr=[placeholder="What needs to be done?"i]
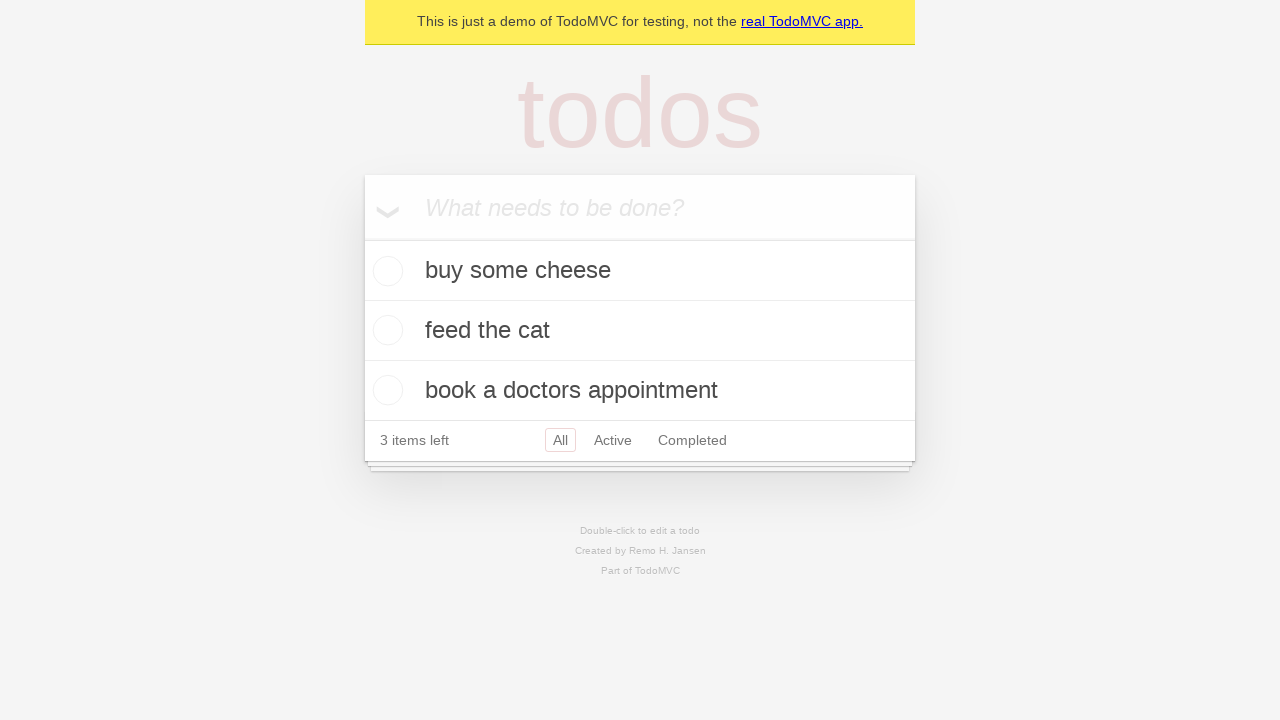

Waited for all three todos to load
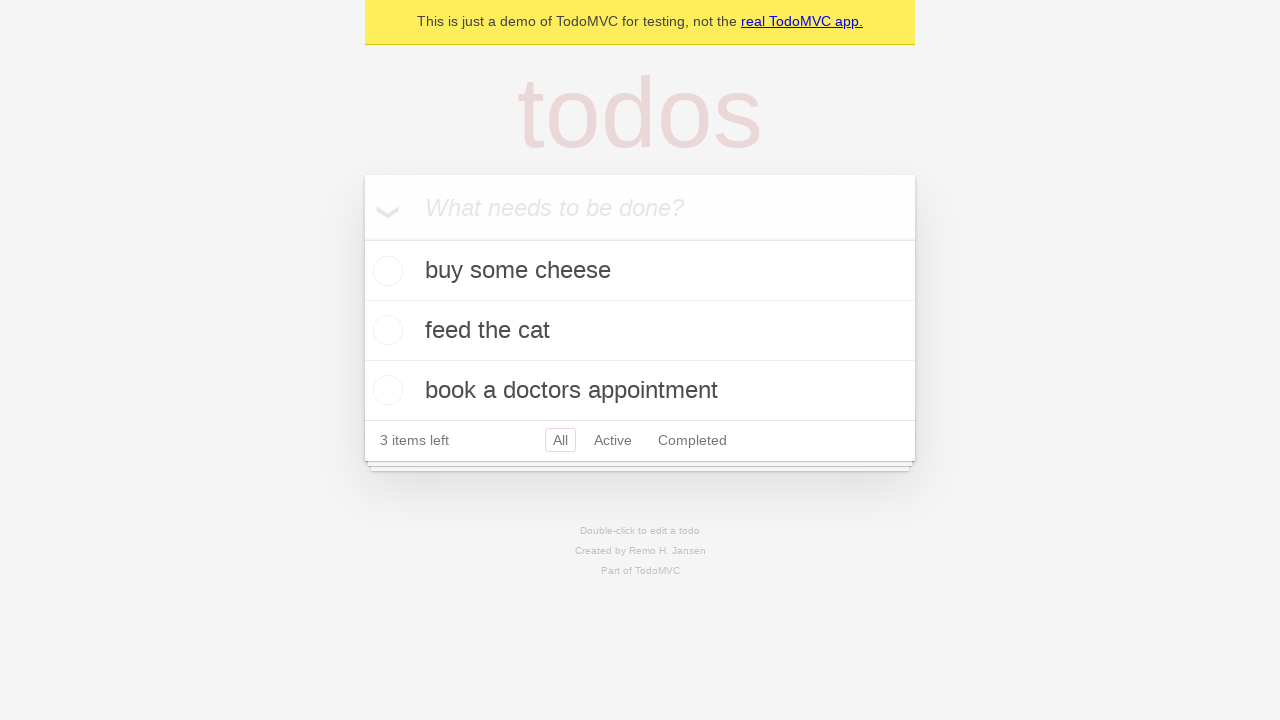

Double-clicked second todo item to enter edit mode at (640, 331) on [data-testid='todo-item'] >> nth=1
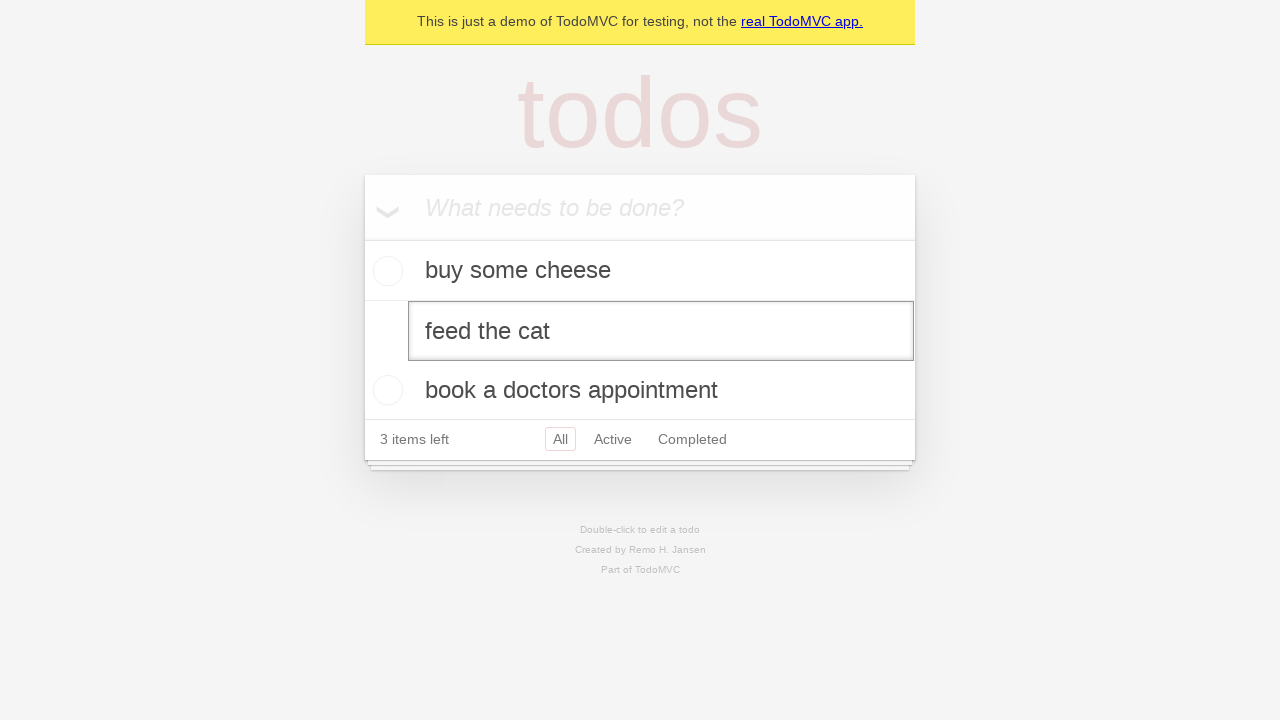

Filled edit textbox with 'buy some sausages' on [data-testid='todo-item'] >> nth=1 >> internal:role=textbox[name="Edit"i]
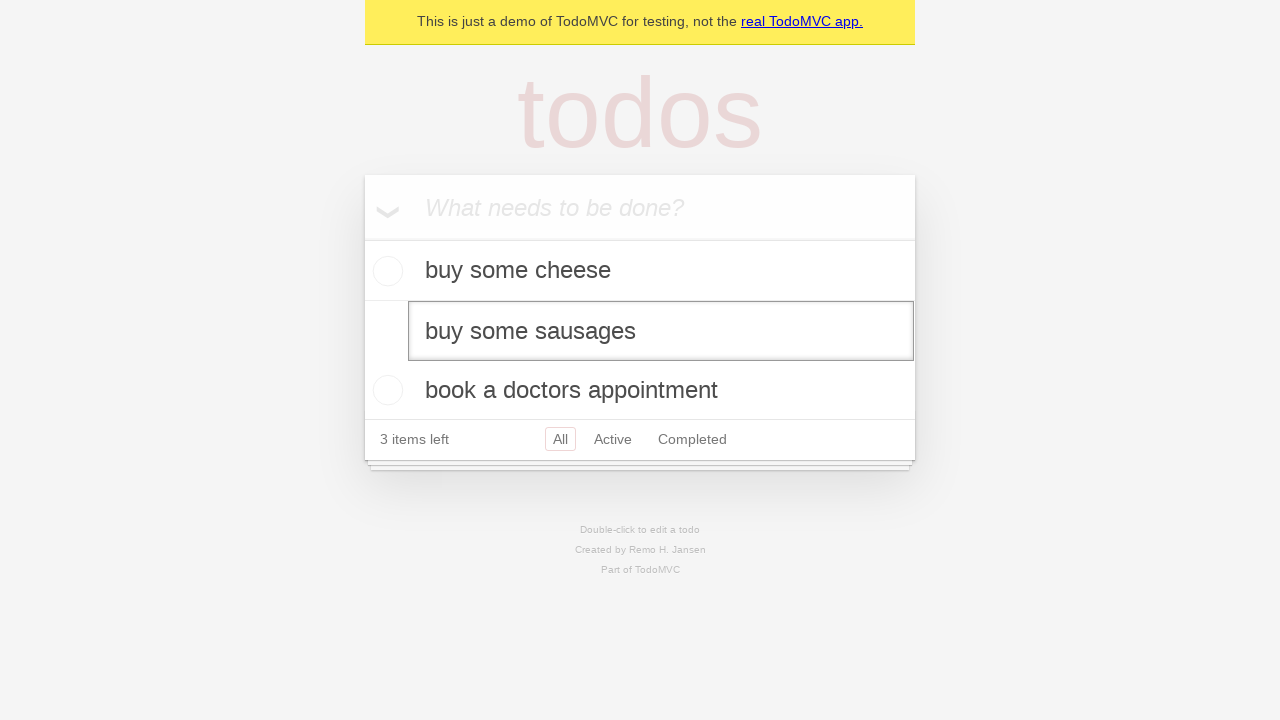

Pressed Escape to cancel editing and restore original text on [data-testid='todo-item'] >> nth=1 >> internal:role=textbox[name="Edit"i]
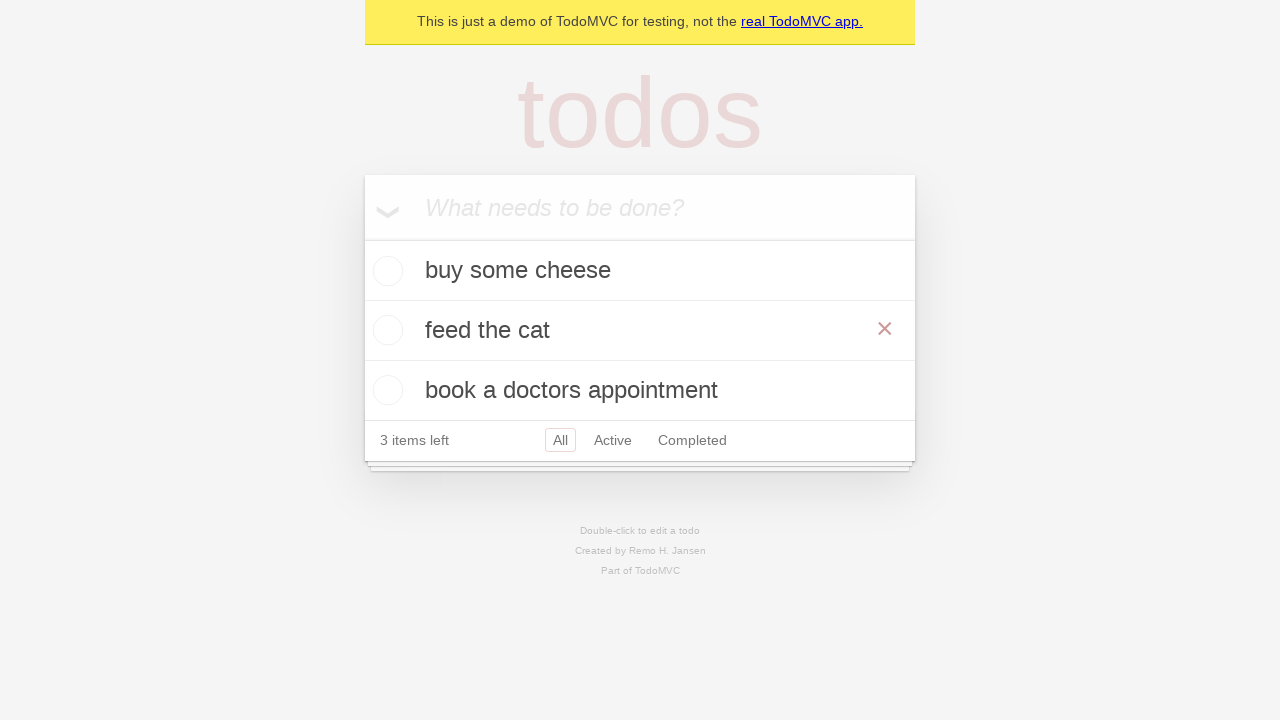

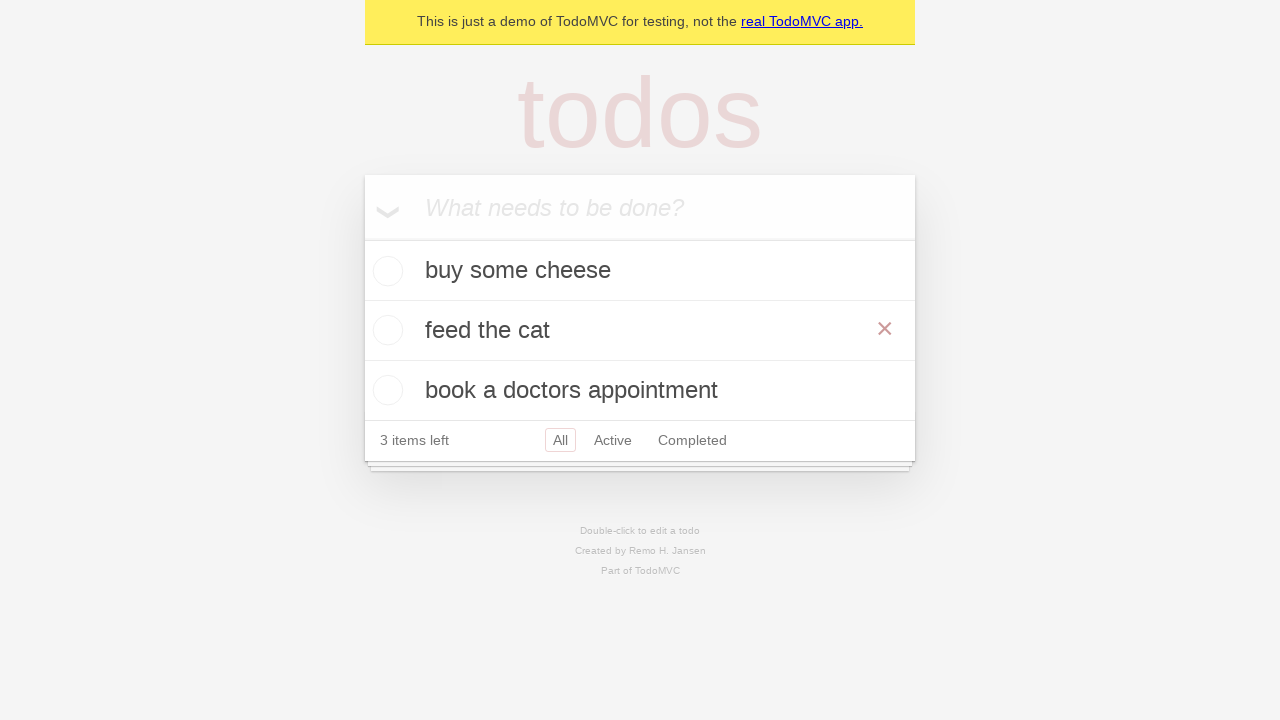